Tests drag and drop functionality on the jQuery UI demo page by dragging a source element and dropping it onto a target element within an iframe.

Starting URL: http://jqueryui.com/droppable/

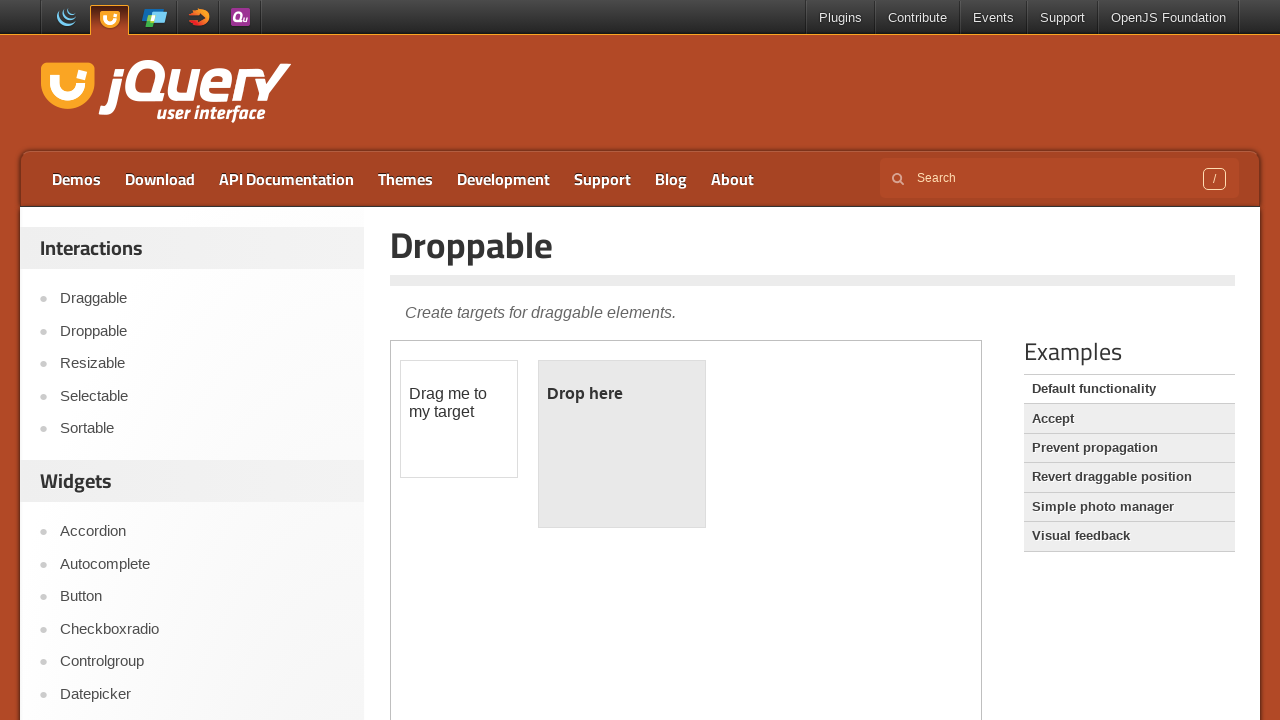

Located the demo iframe on the jQuery UI droppable page
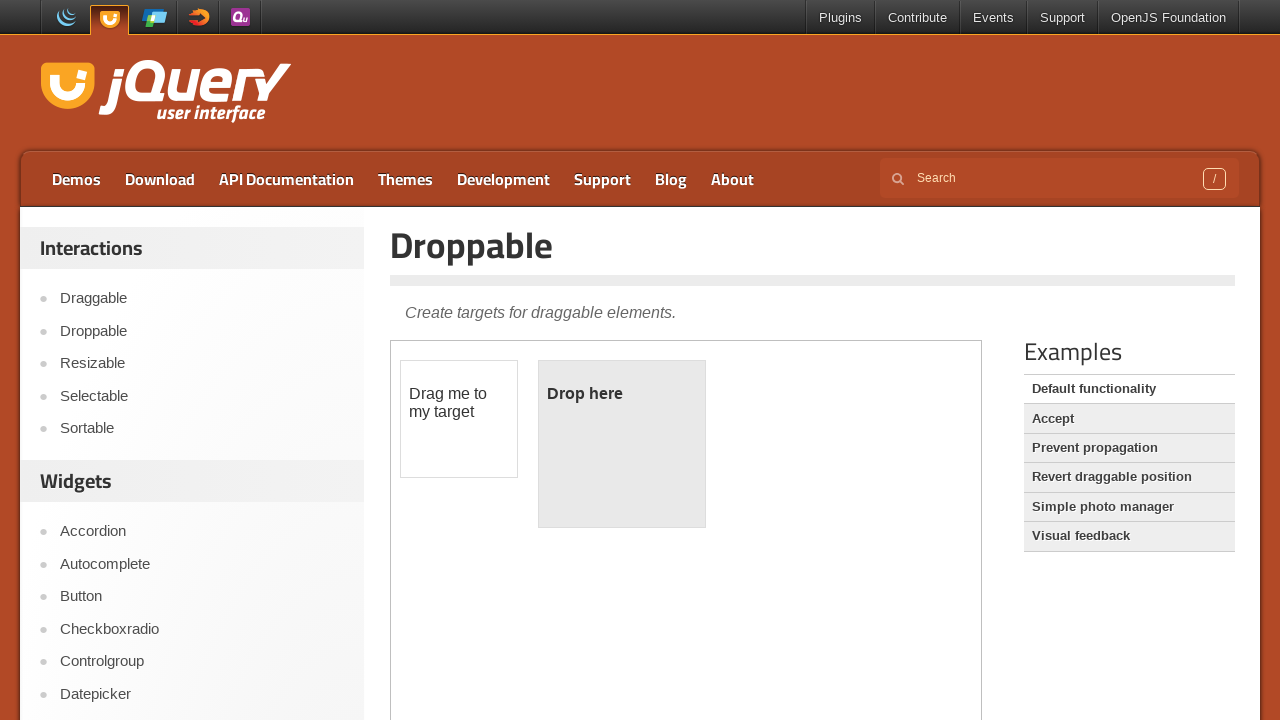

Located the draggable source element with id 'draggable'
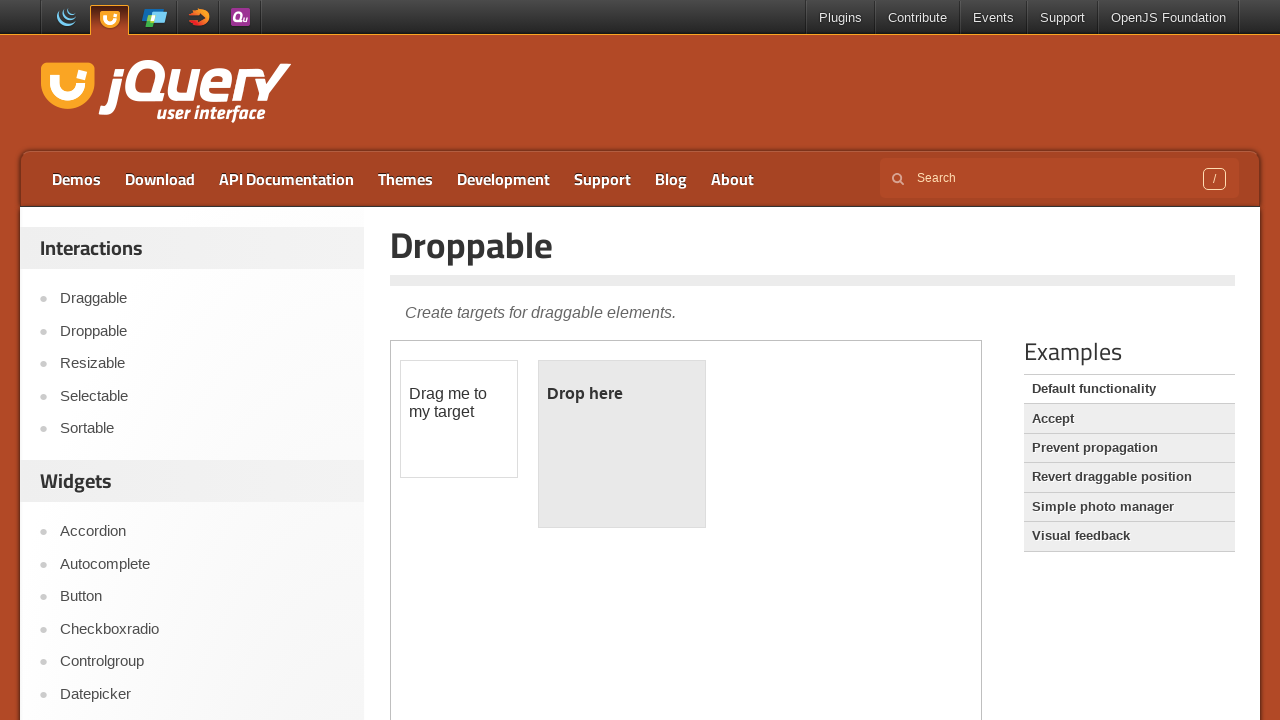

Located the droppable target element with id 'droppable'
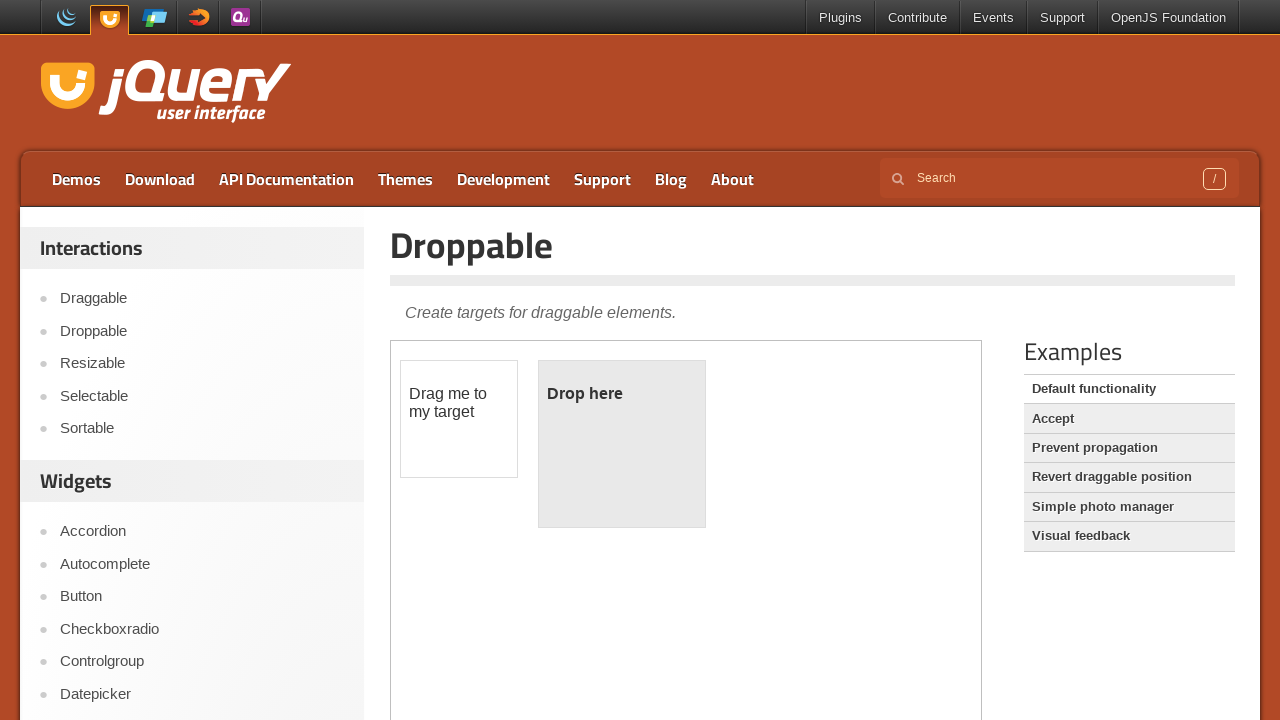

Dragged the source element and dropped it onto the target element at (622, 444)
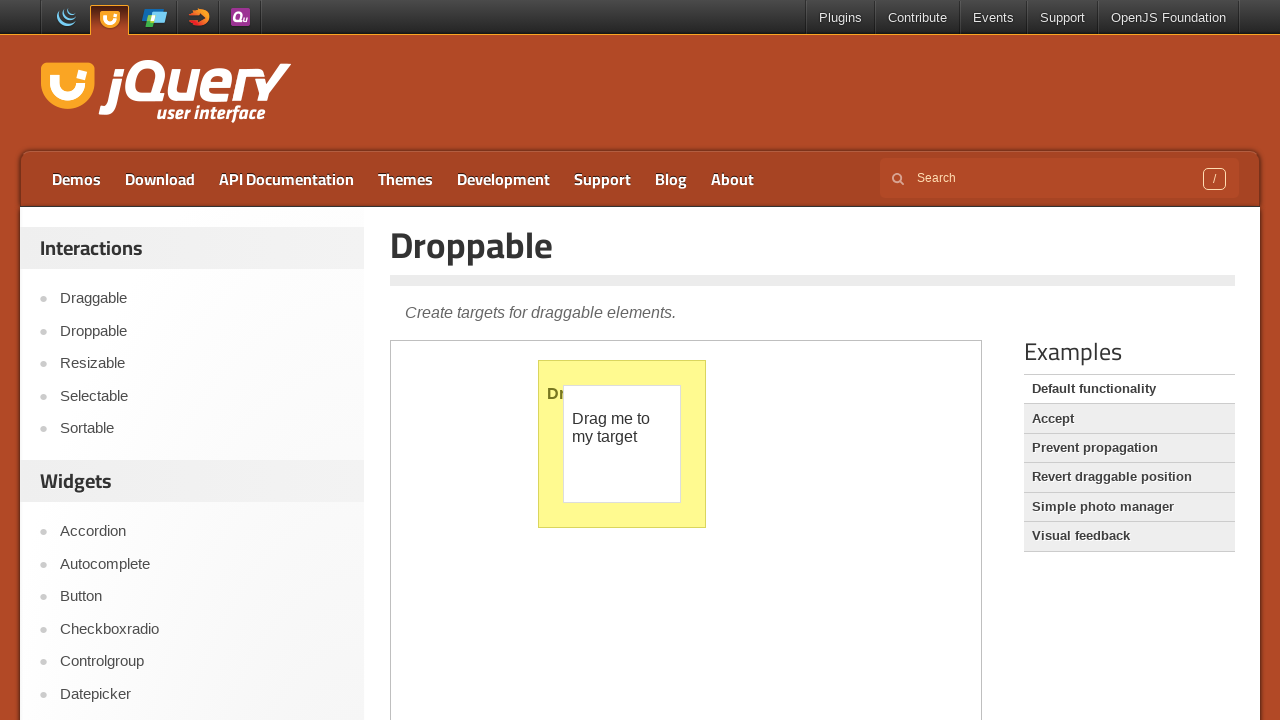

Waited 1 second for drag and drop animation to complete
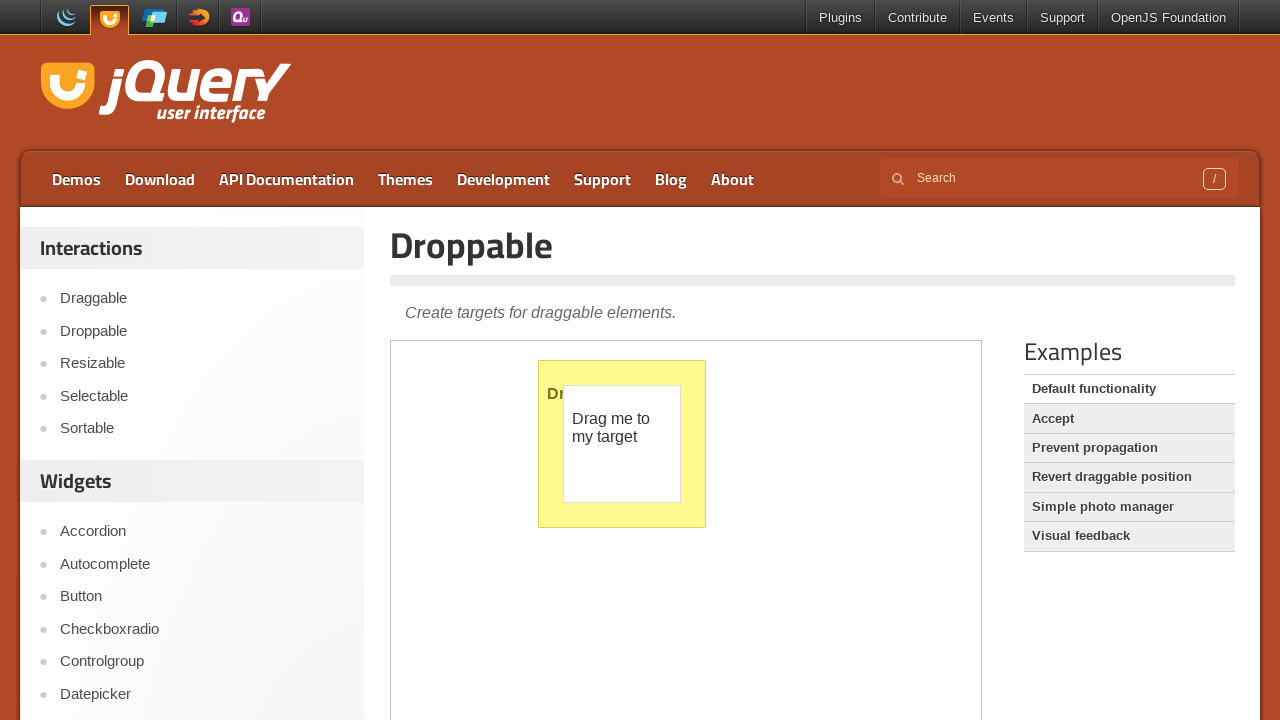

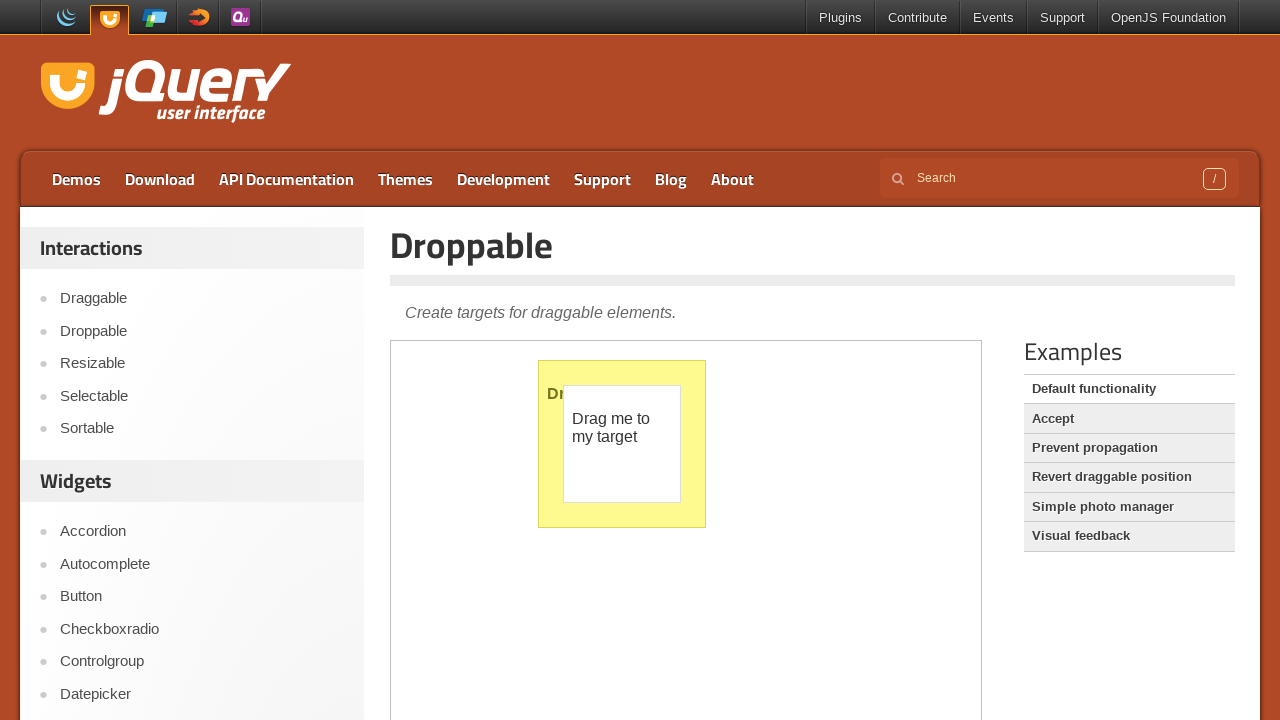